Tests an e-commerce product search and cart functionality by searching for products, verifying results count, and adding items to cart based on product name

Starting URL: https://rahulshettyacademy.com/seleniumPractise/#/

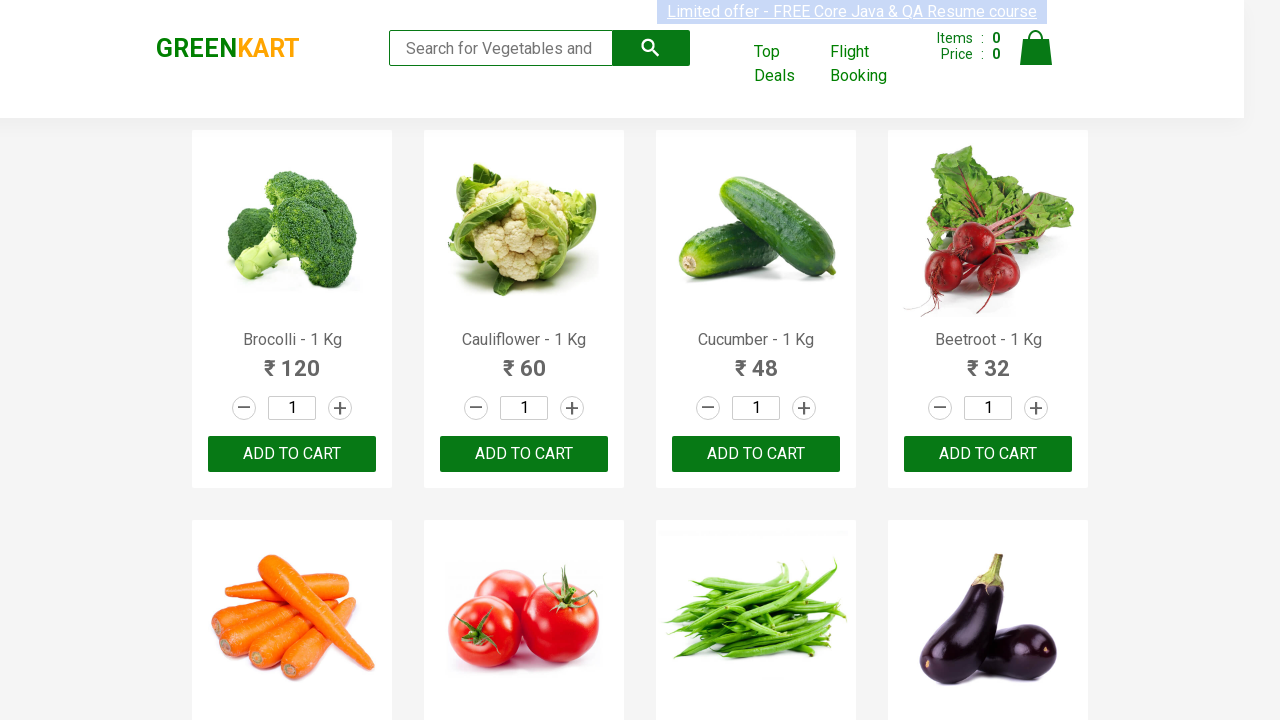

Filled search field with 'ca' to search for products on .search-keyword
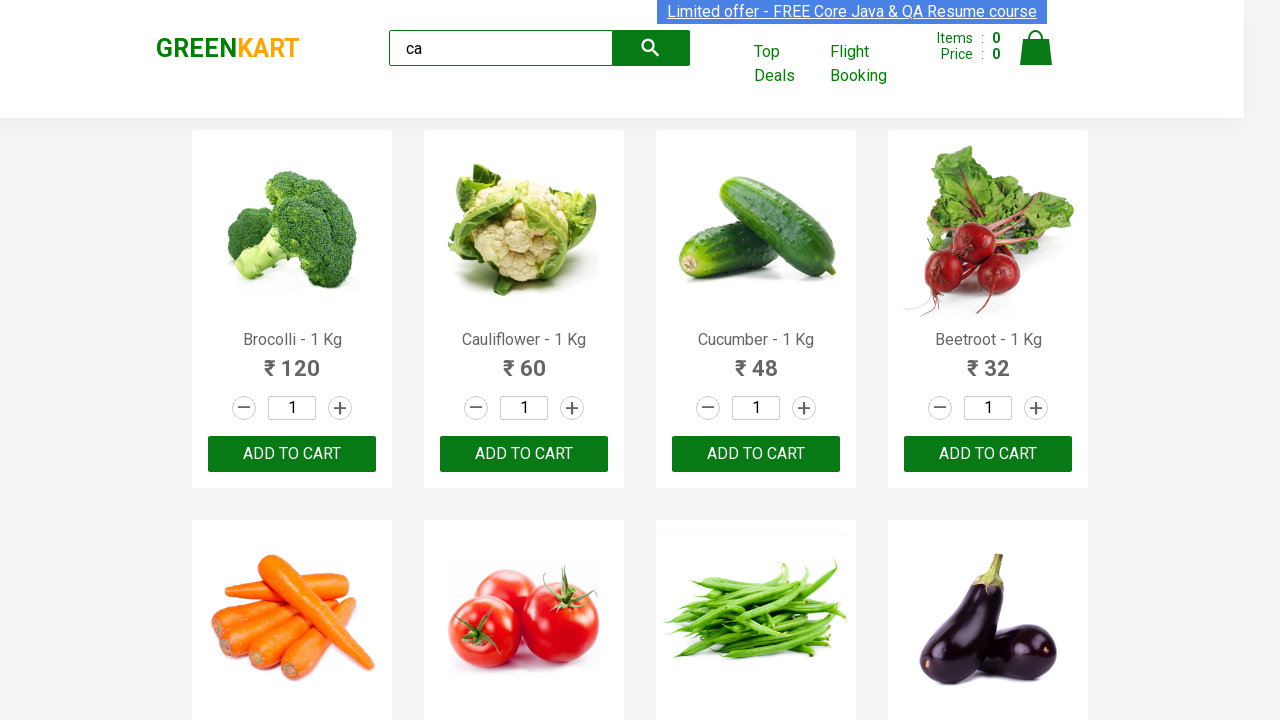

Waited 2 seconds for products to load after search
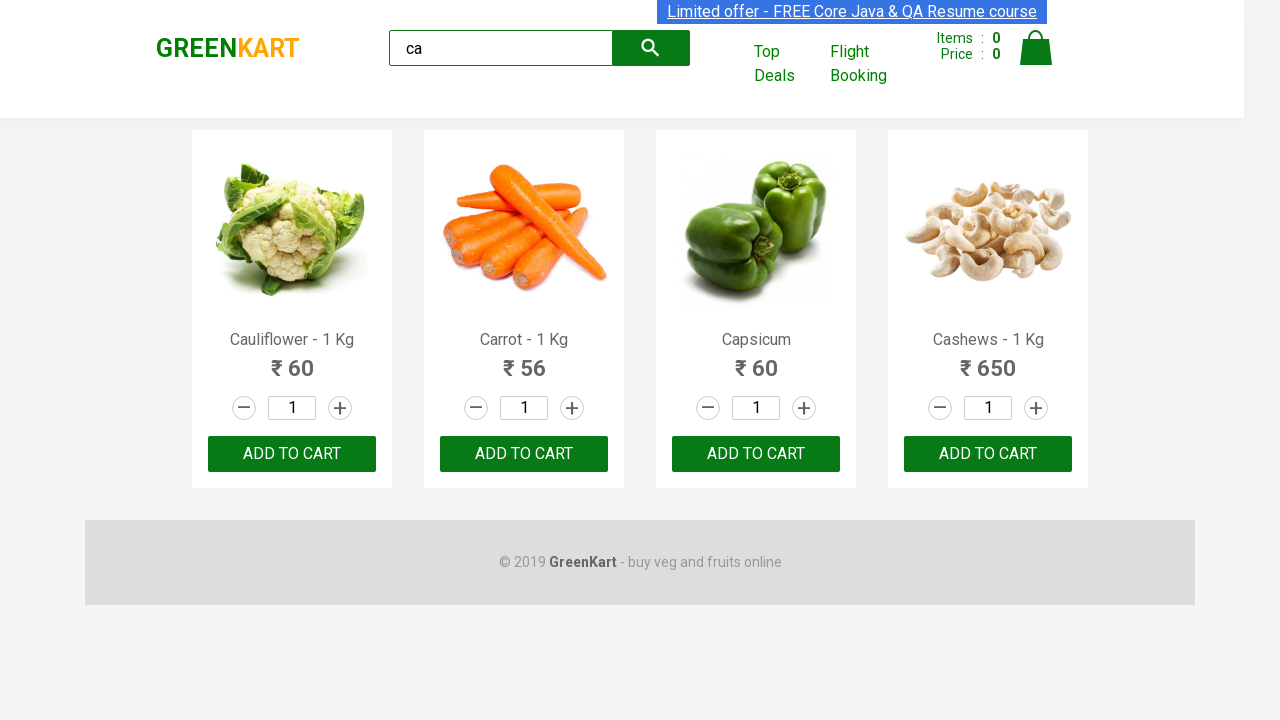

Verified that 4 products are visible on the page
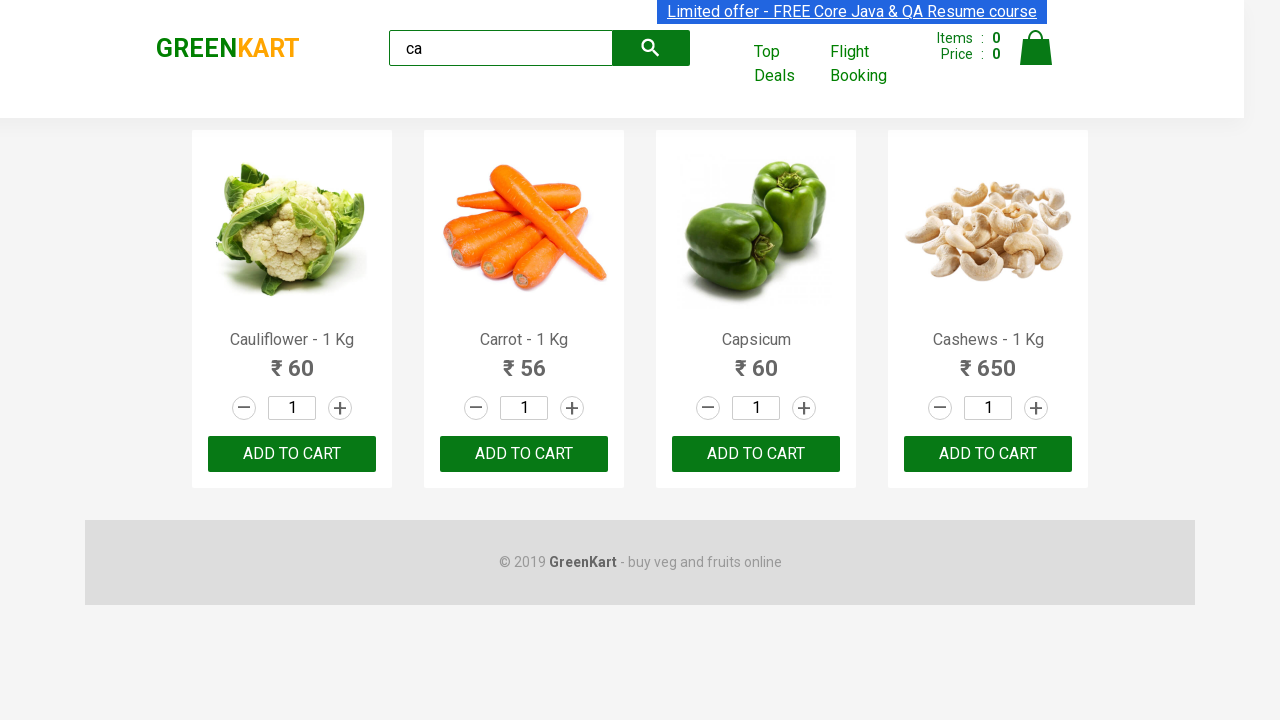

Verified that total products count is 4 using parent-child chaining
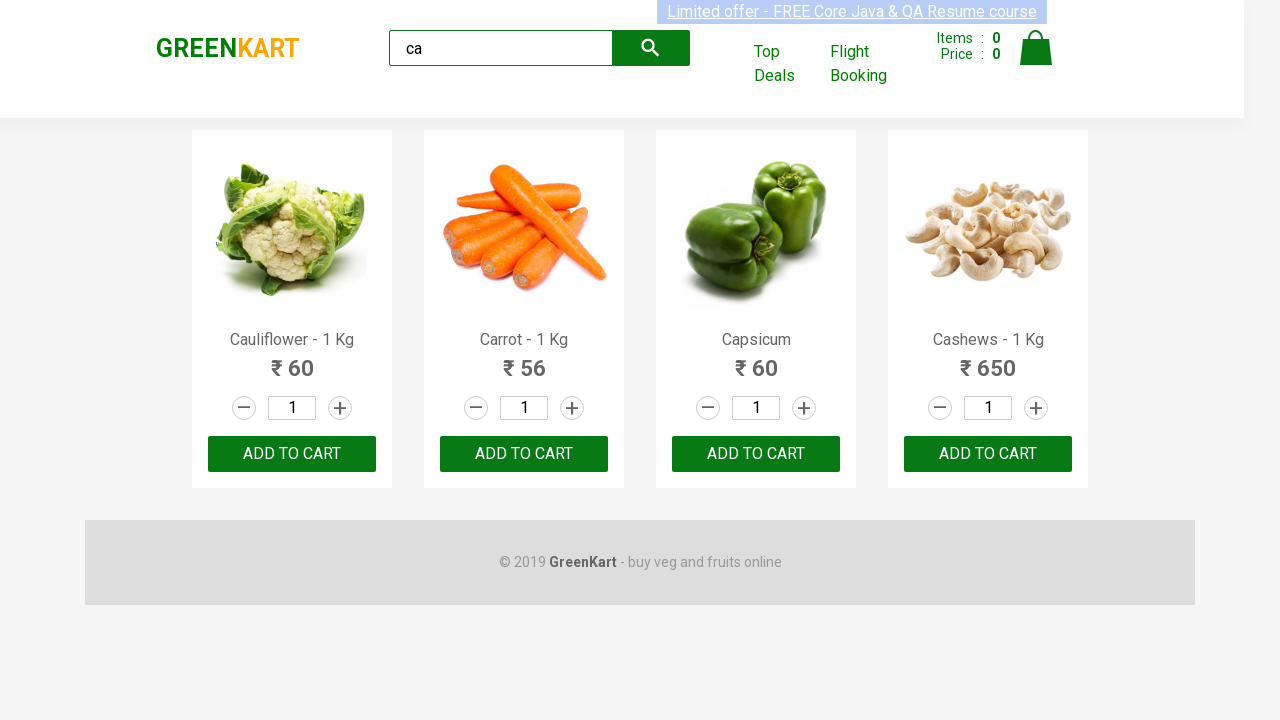

Clicked 'ADD TO CART' button for the third product at (756, 454) on .products >> .product >> nth=2 >> internal:text="ADD TO CART"i
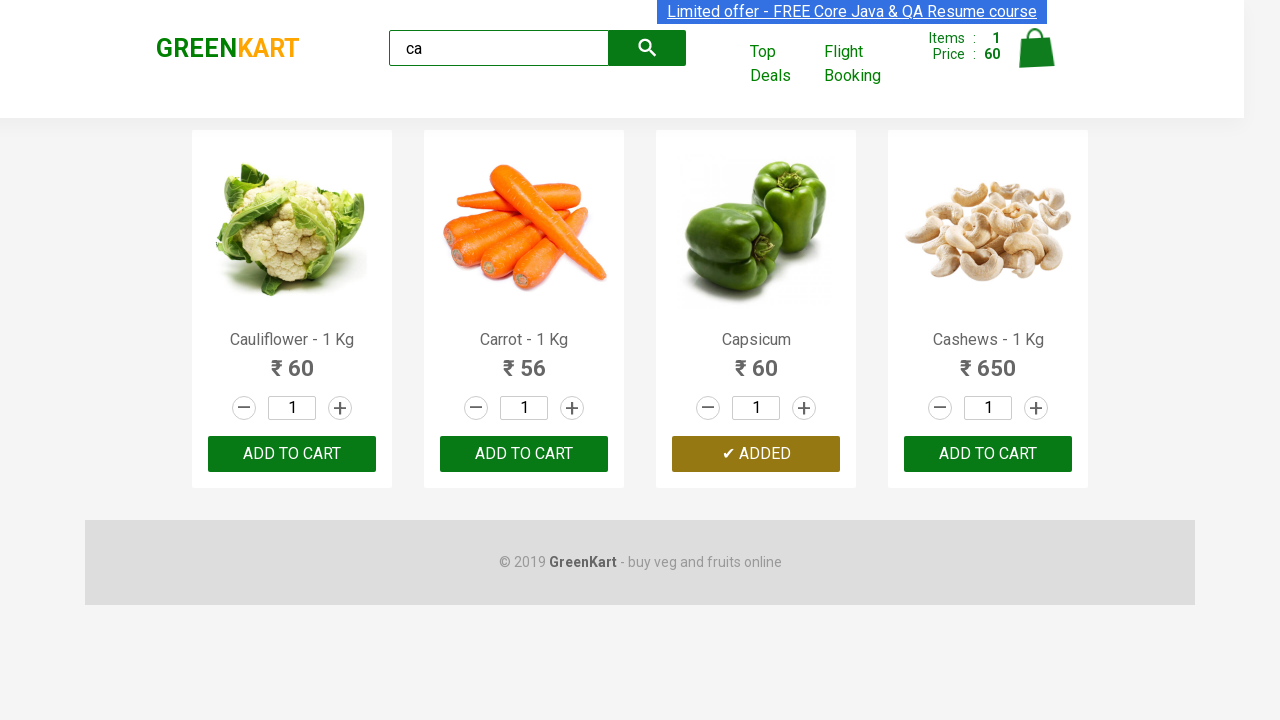

Clicked 'ADD TO CART' button for product containing 'Cash': Cashews - 1 Kg at (988, 454) on .products >> .product >> nth=3 >> button
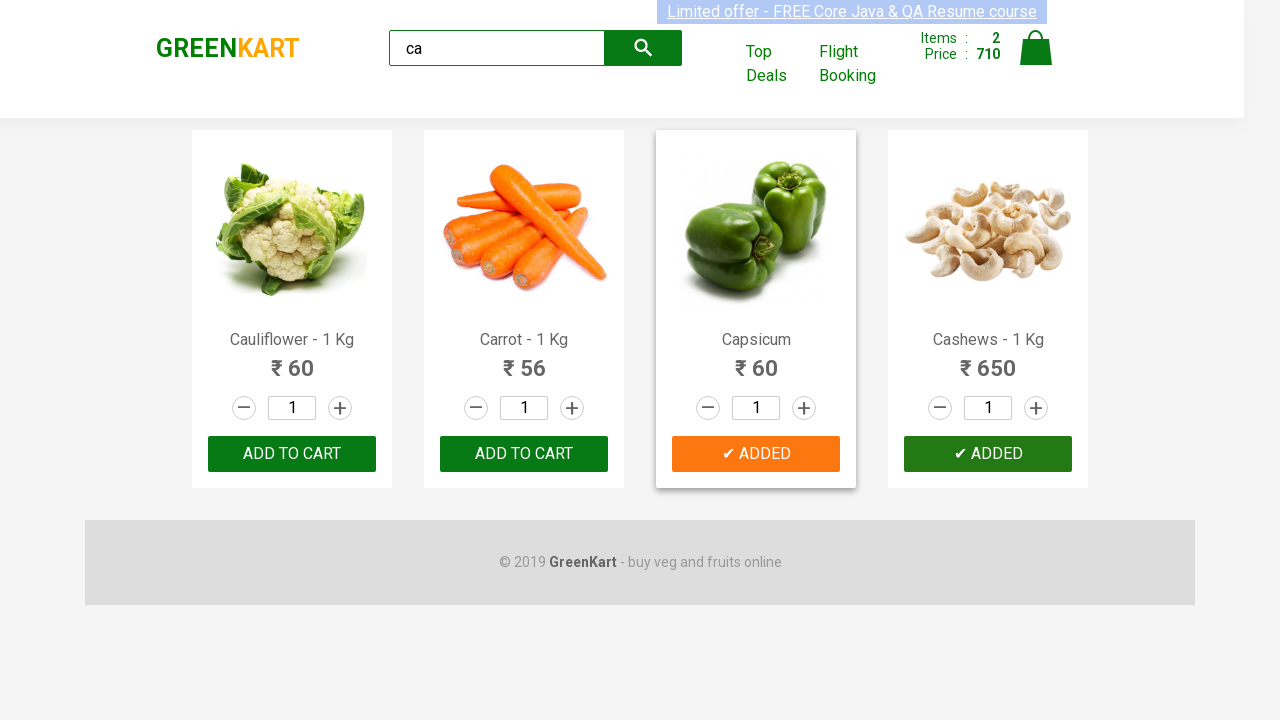

Verified brand text is 'GREENKART'
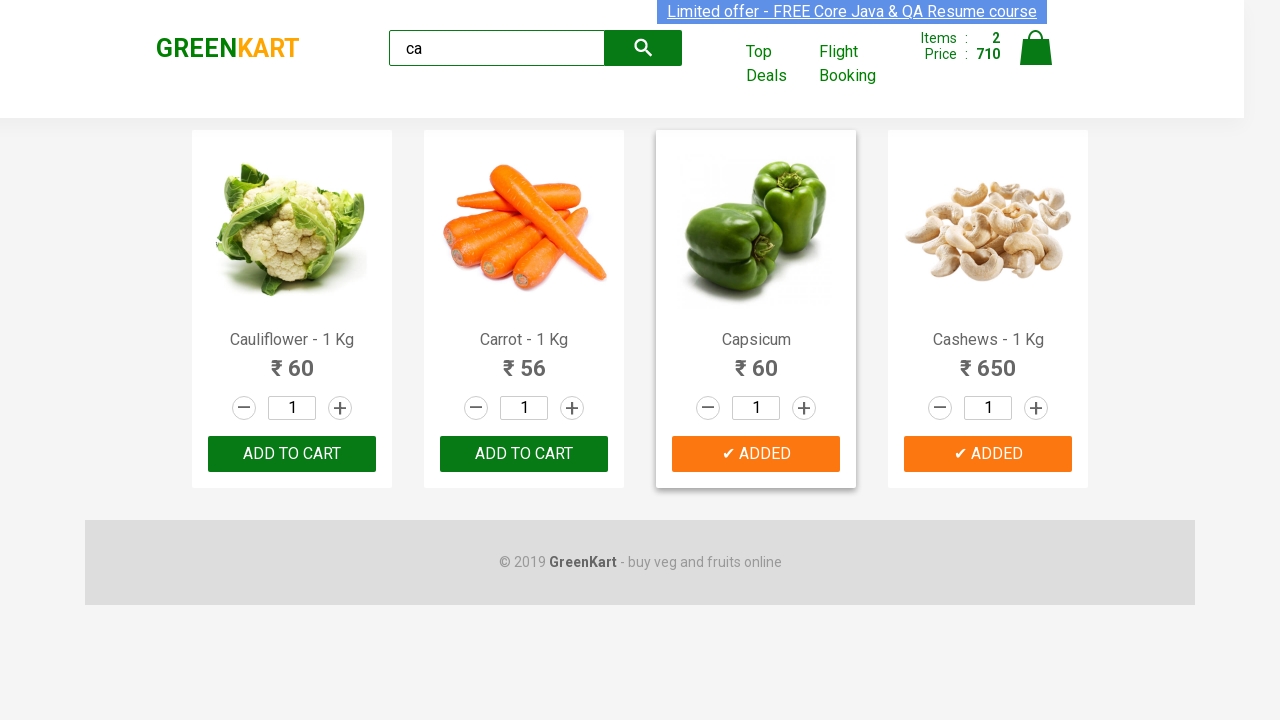

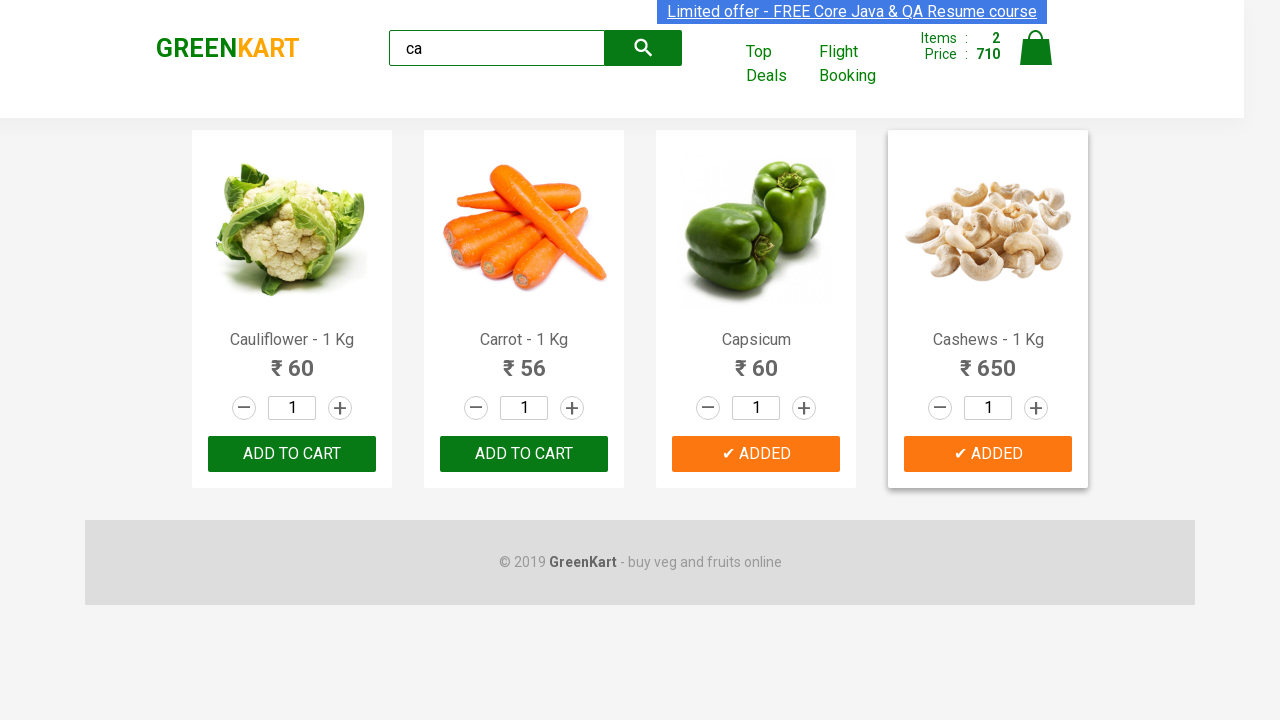